Tests the complete checkout flow by adding an item to cart, filling shipping information, and completing the purchase

Starting URL: https://danube-web.shop/

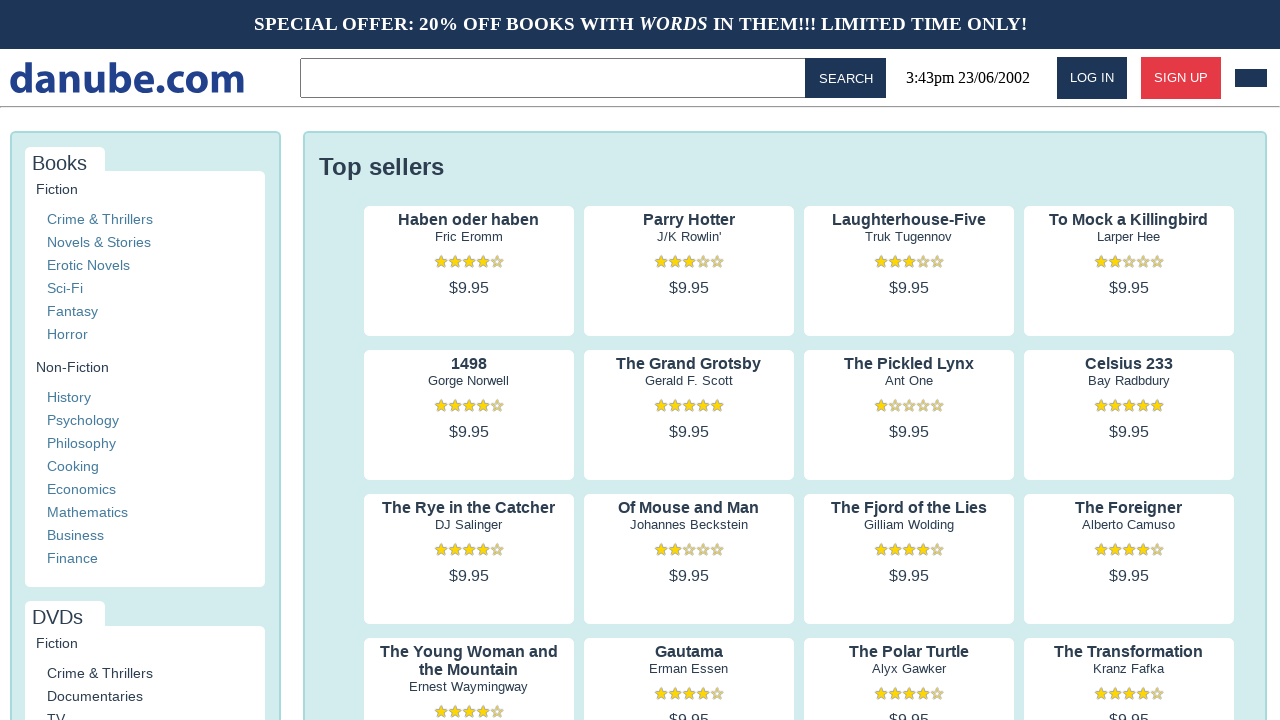

Clicked on 'Haben oder haben' book to view details at (469, 220) on internal:text="Haben oder haben"i
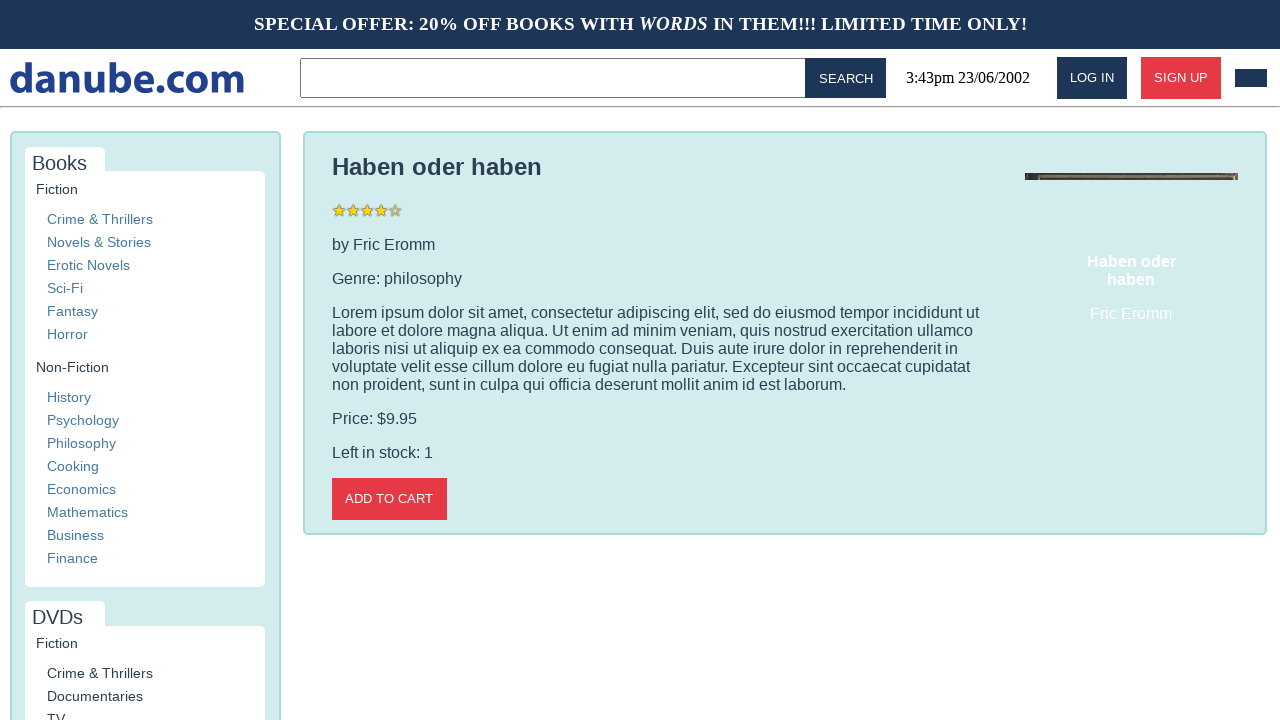

Clicked 'Add to cart' button at (389, 499) on internal:role=button[name="Add to cart"i]
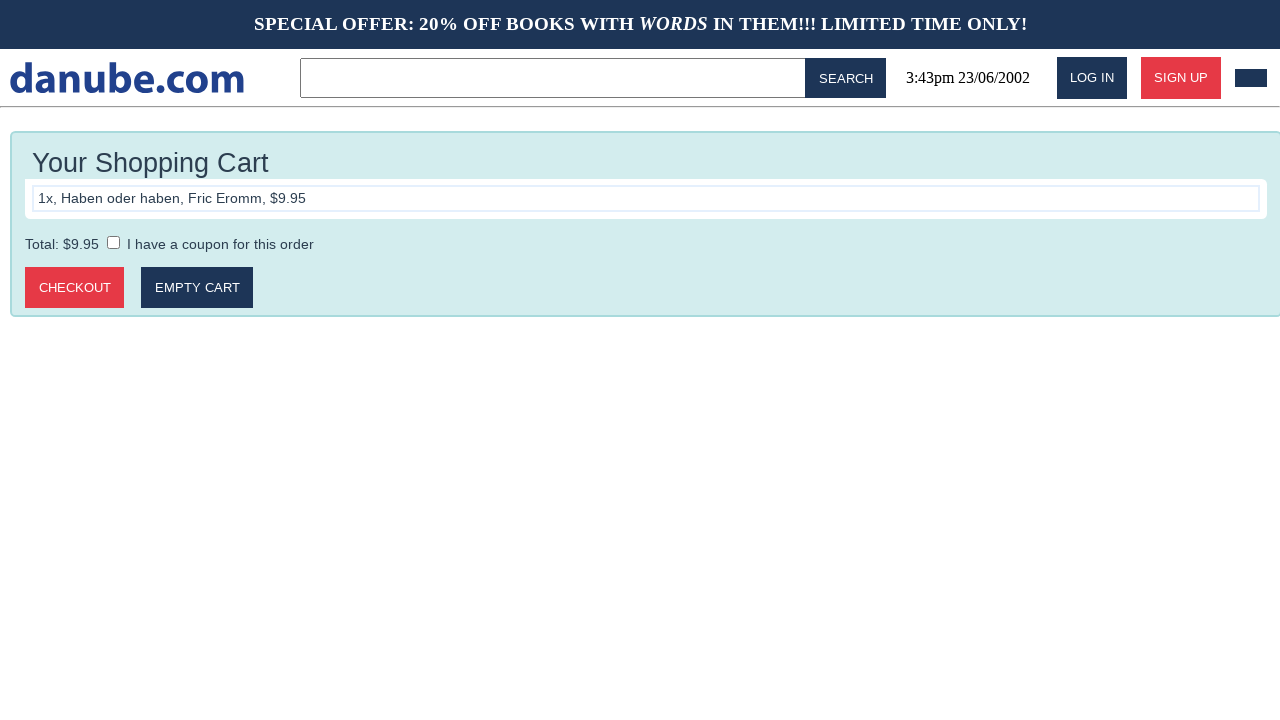

Clicked 'Checkout' button to proceed at (75, 288) on internal:role=button[name="Checkout"i]
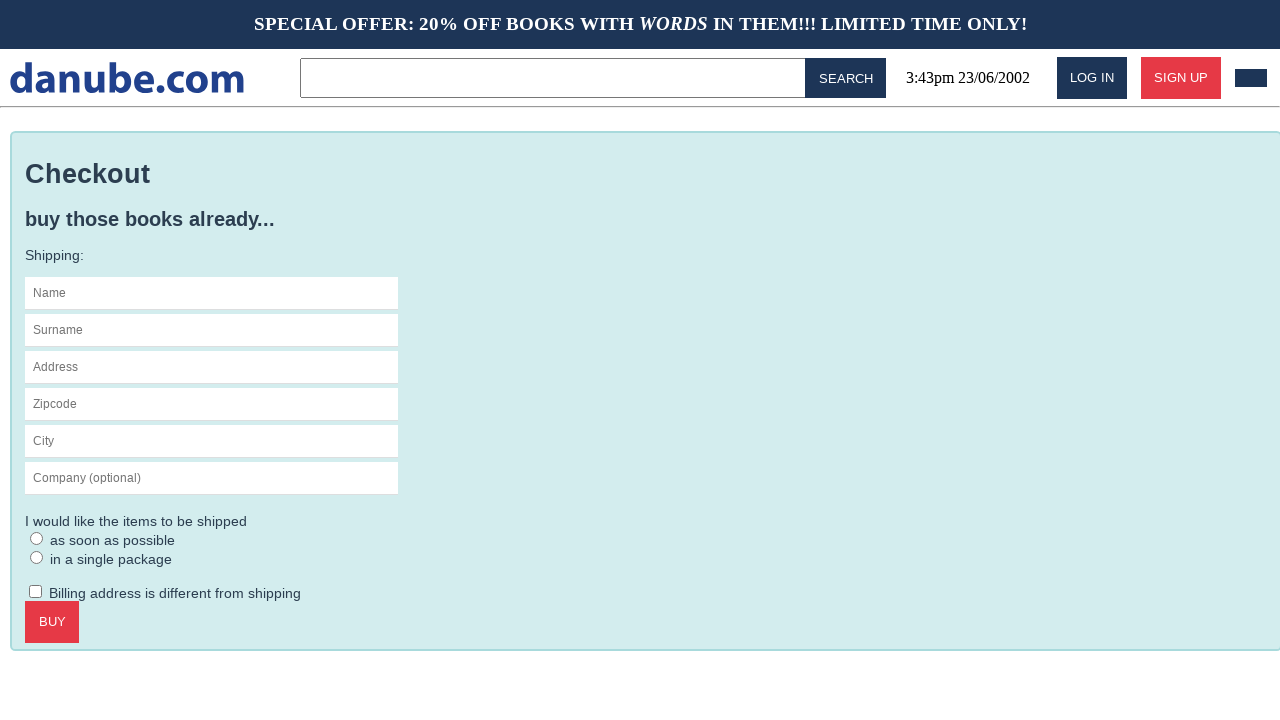

Filled in first name 'Max' on #s-name
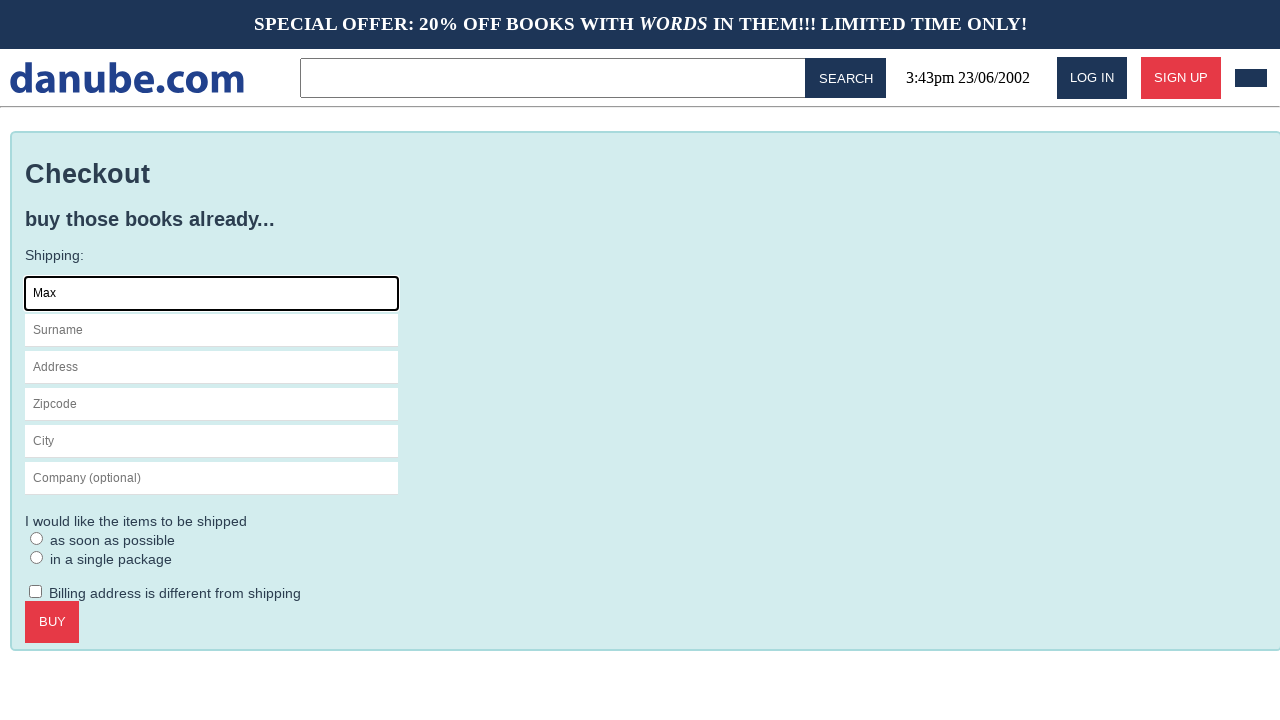

Filled in surname 'Mustermann' on internal:attr=[placeholder="Surname"i]
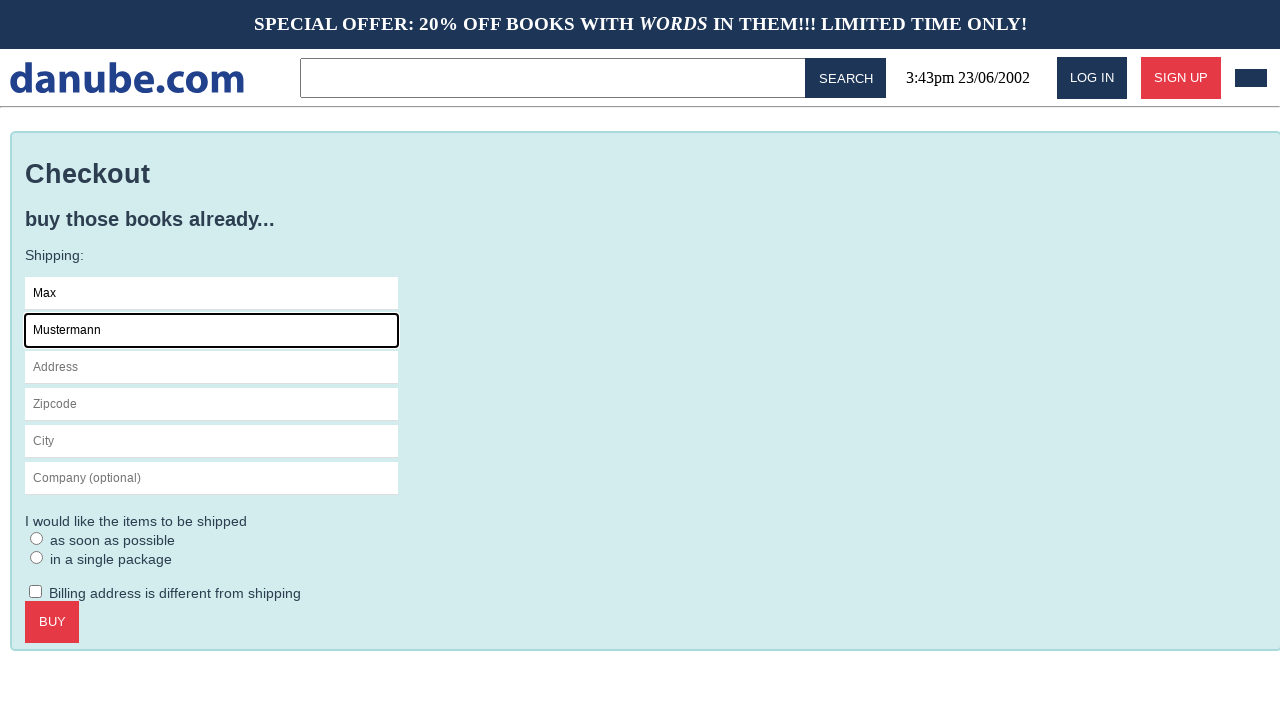

Filled in address 'Charlottenstr. 57' on internal:attr=[placeholder="Address"i]
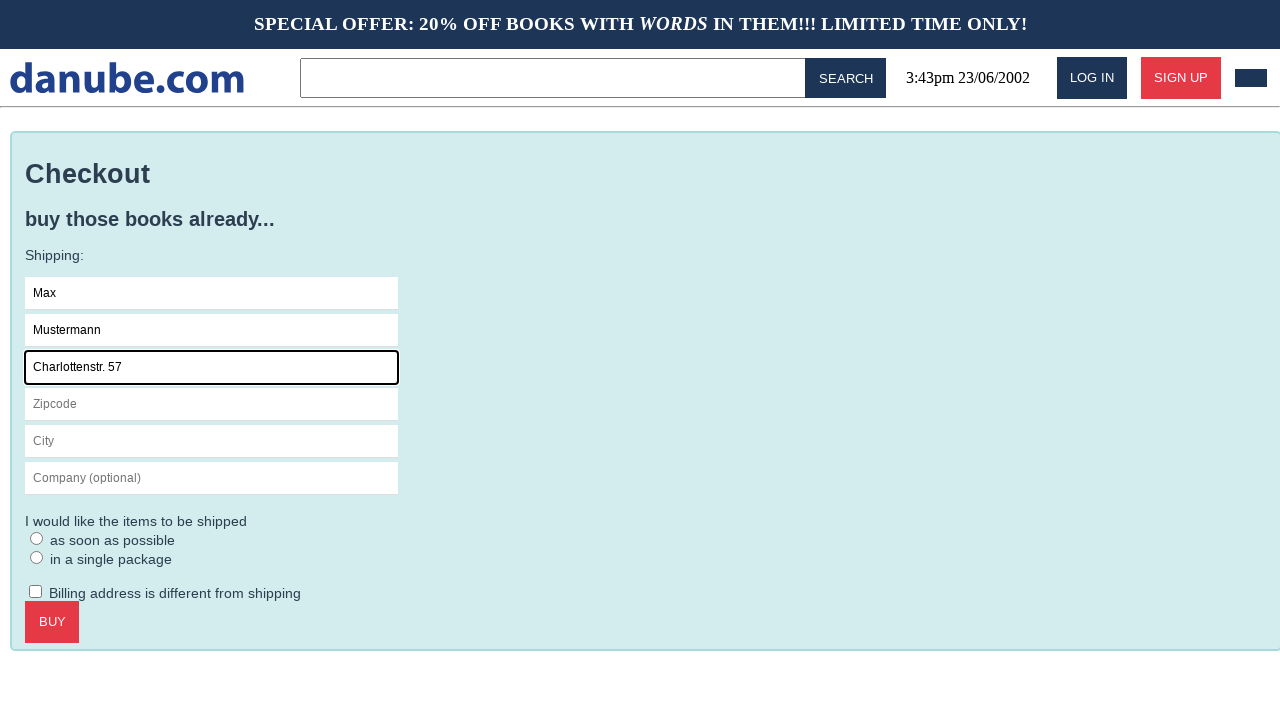

Filled in zipcode '10117' on internal:attr=[placeholder="Zipcode"i]
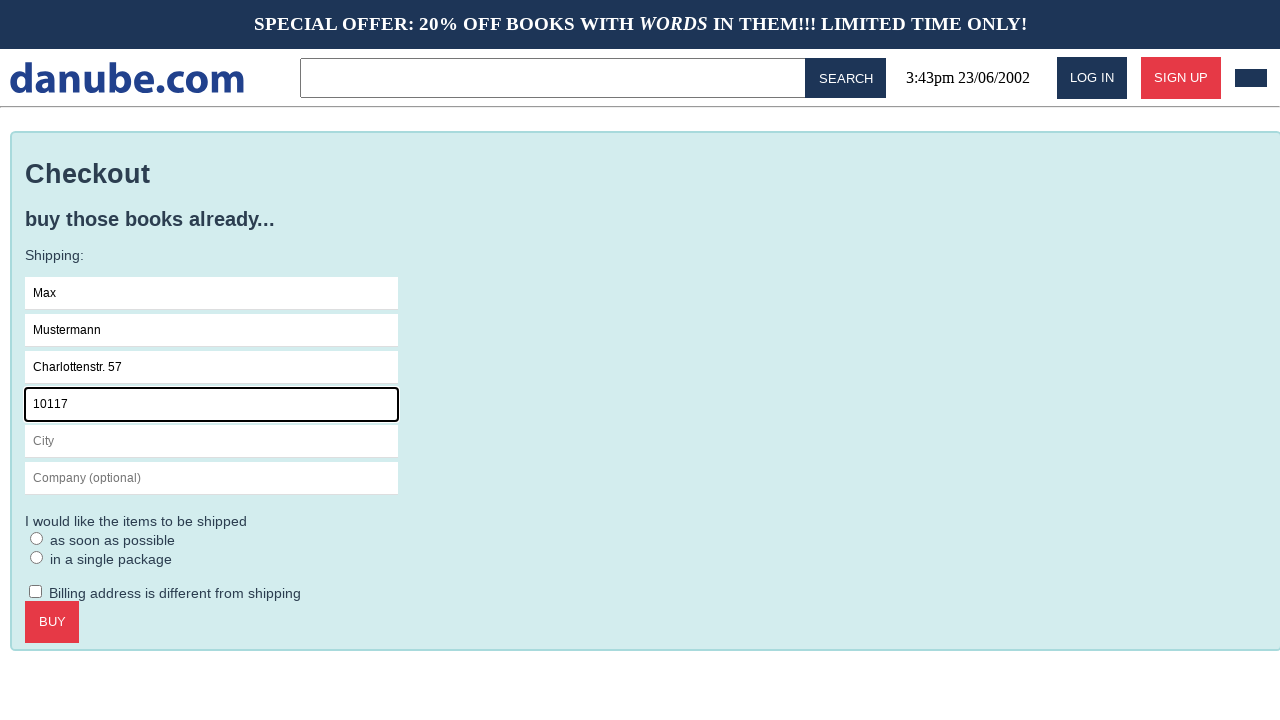

Filled in city 'Berlin' on internal:attr=[placeholder="City"i]
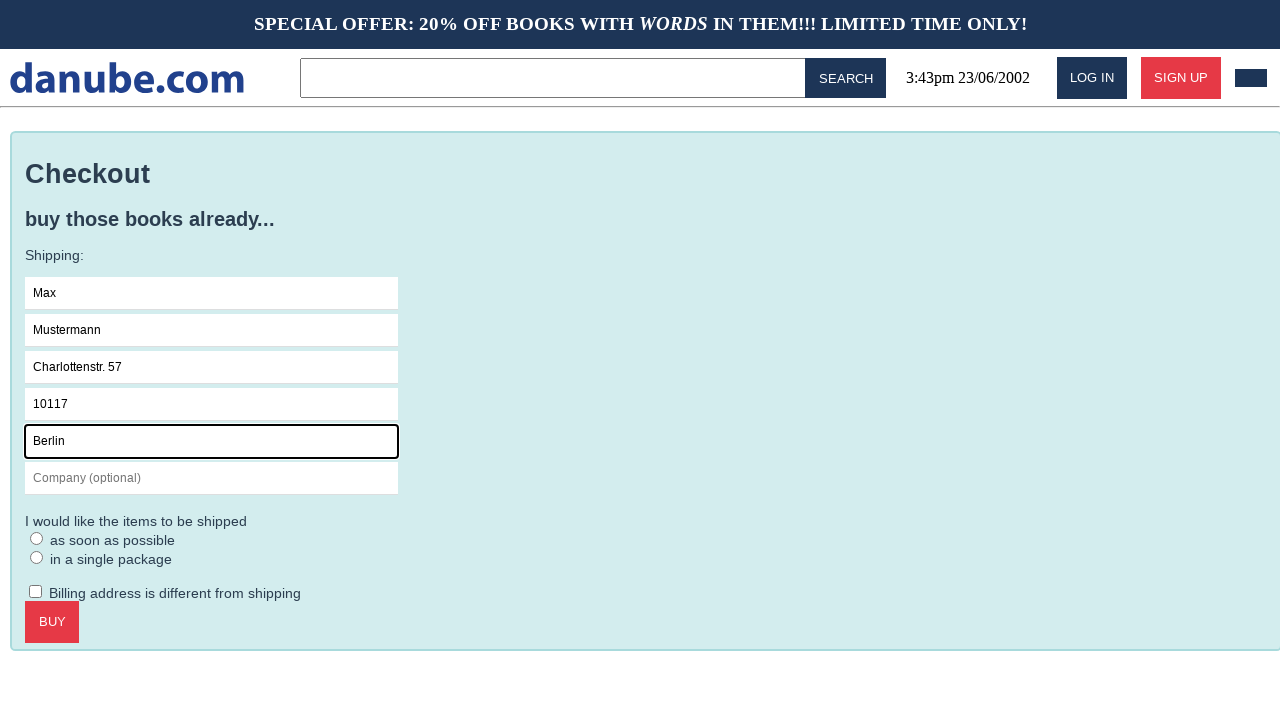

Filled in company 'Firma GmbH' on internal:attr=[placeholder="Company (optional)"i]
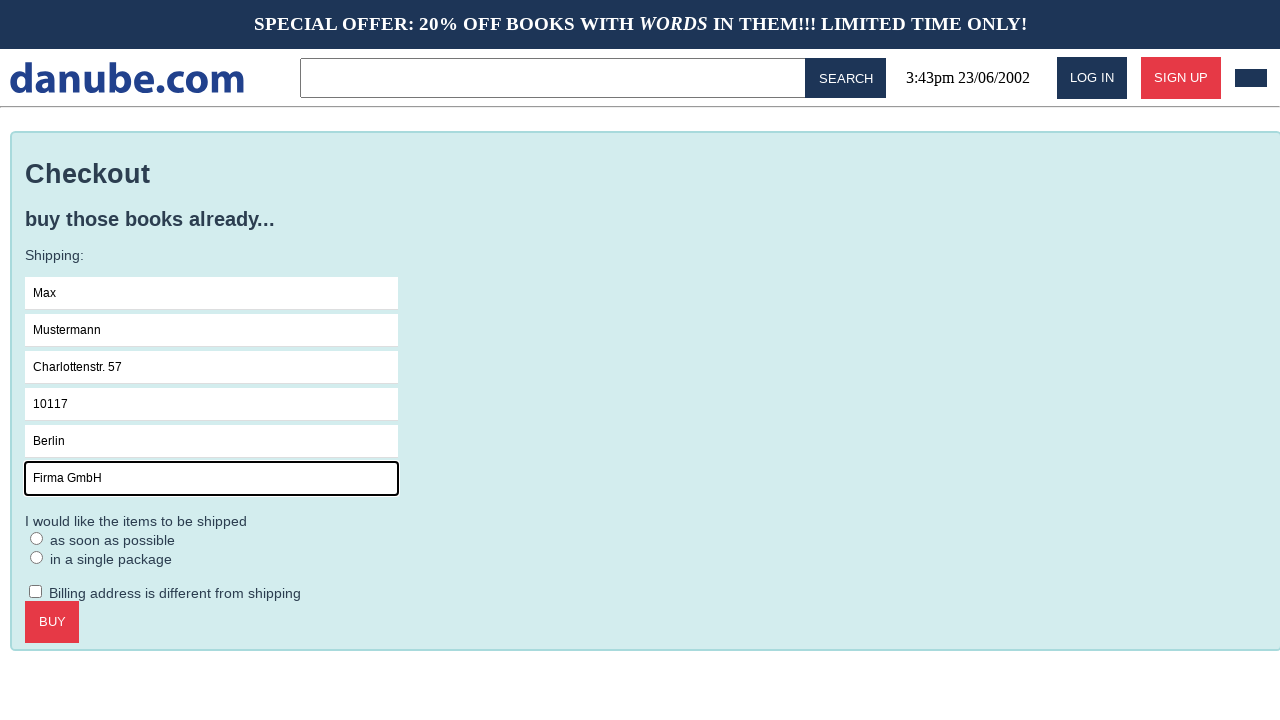

Selected 'as soon as possible' delivery option at (37, 538) on internal:label="as soon as possible"i
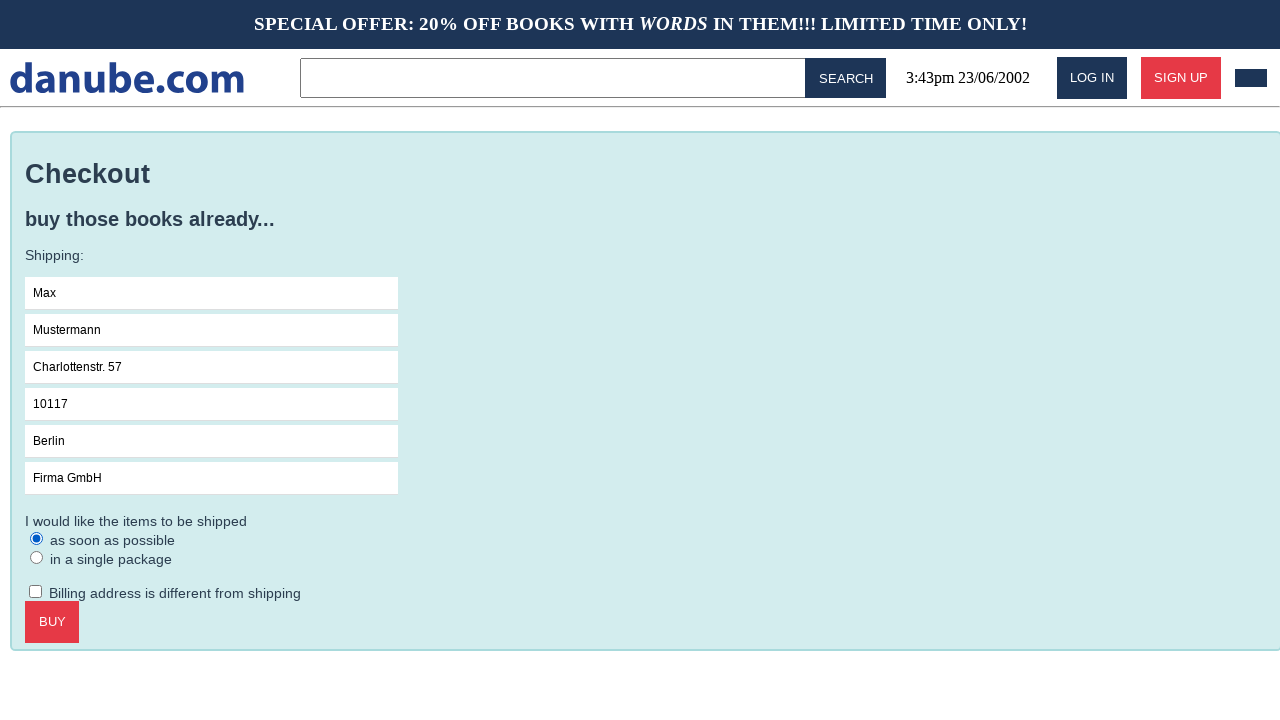

Clicked 'Buy' button to complete purchase at (52, 622) on internal:role=button[name="Buy"i]
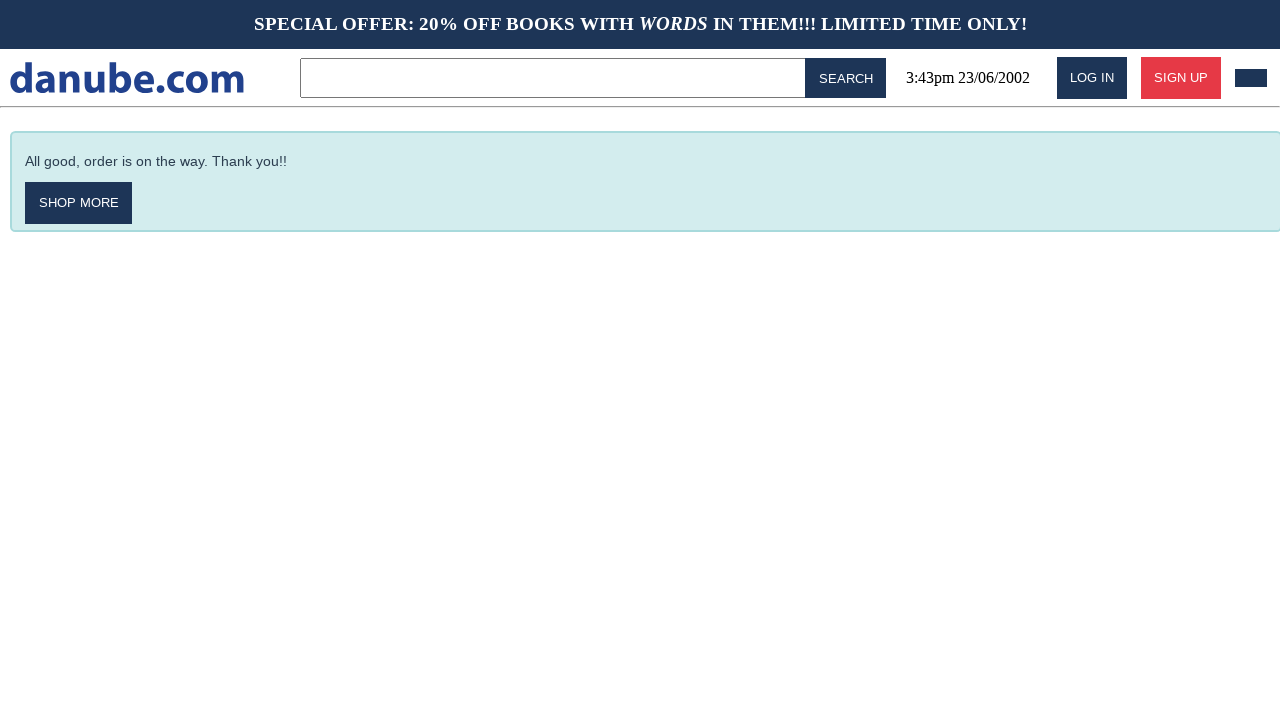

Order confirmation message appeared - 'All good, order is on the way'
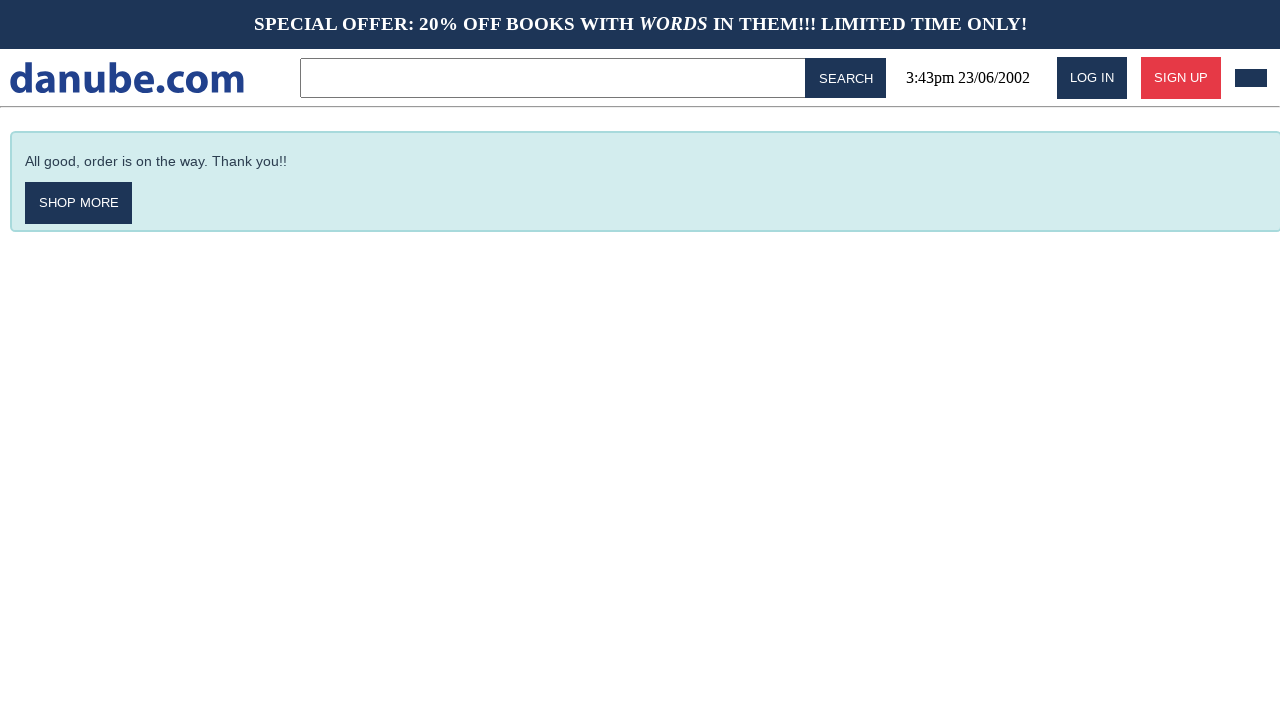

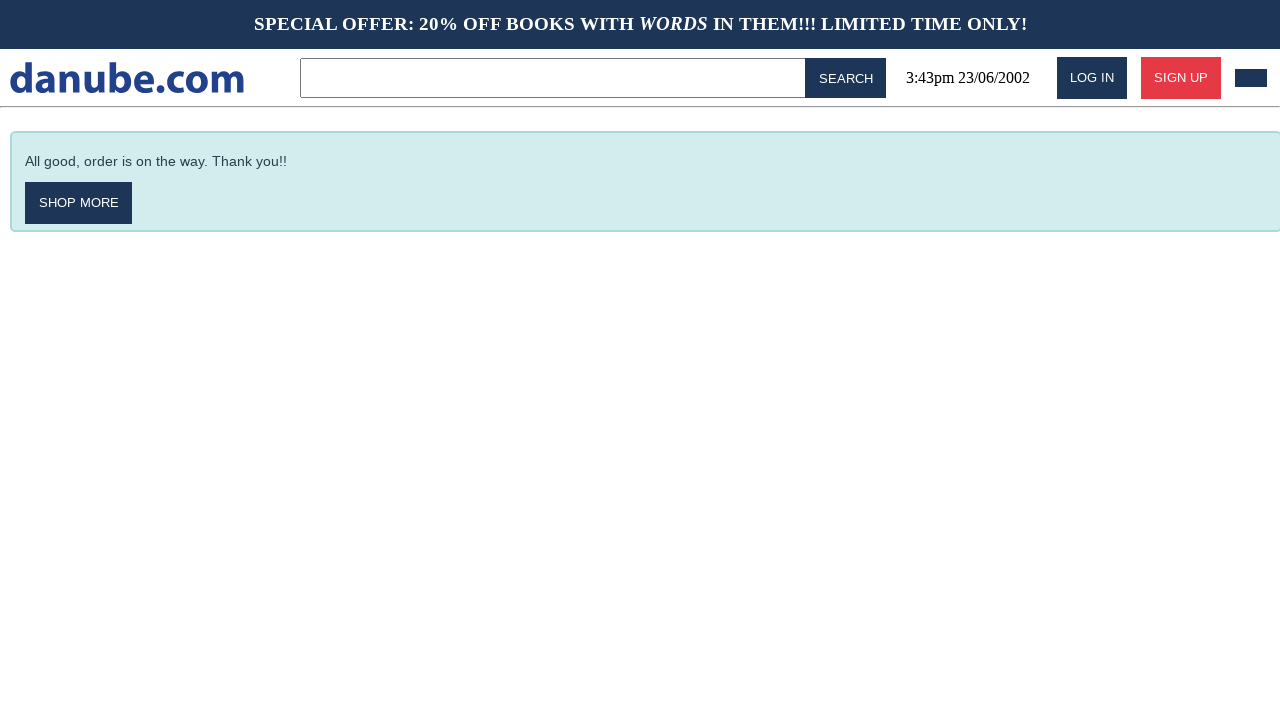